Tests that a saved change to an employee name persists after navigating away and back to the employee record

Starting URL: https://devmountain-qa.github.io/employee-manager/1.2_Version/index.html

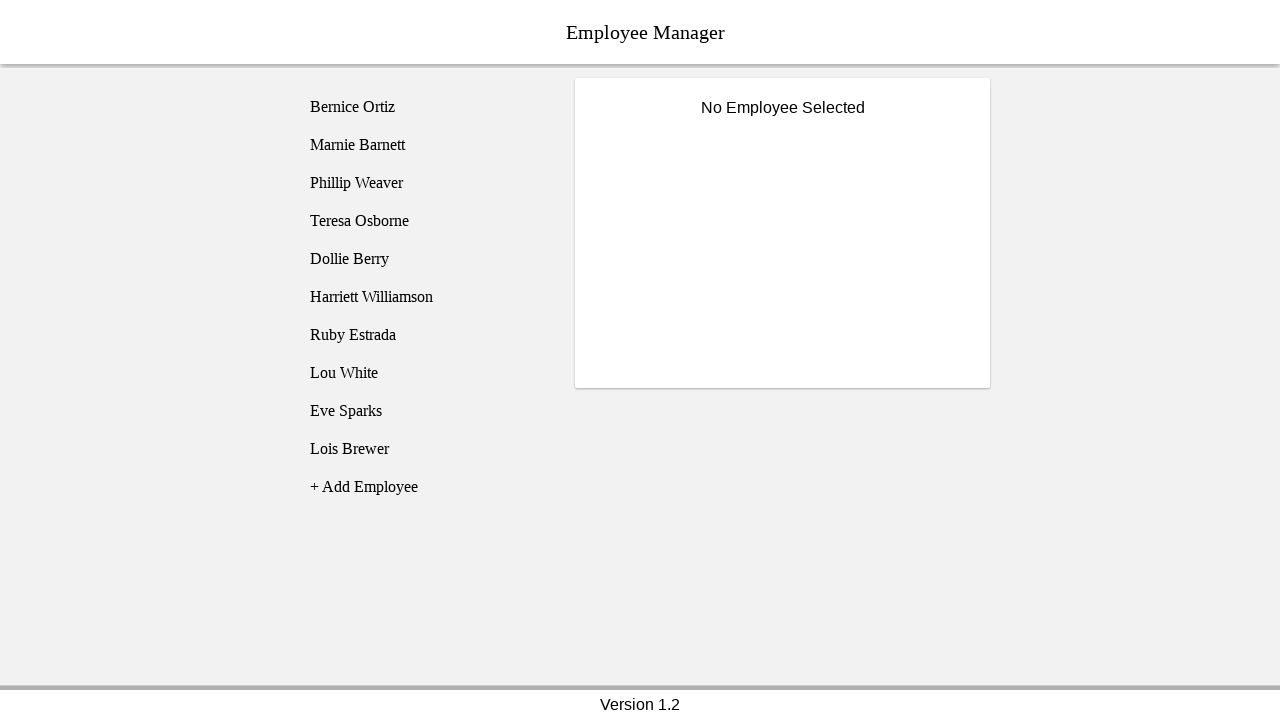

Clicked on Bernice Ortiz employee record at (425, 107) on [name='employee1']
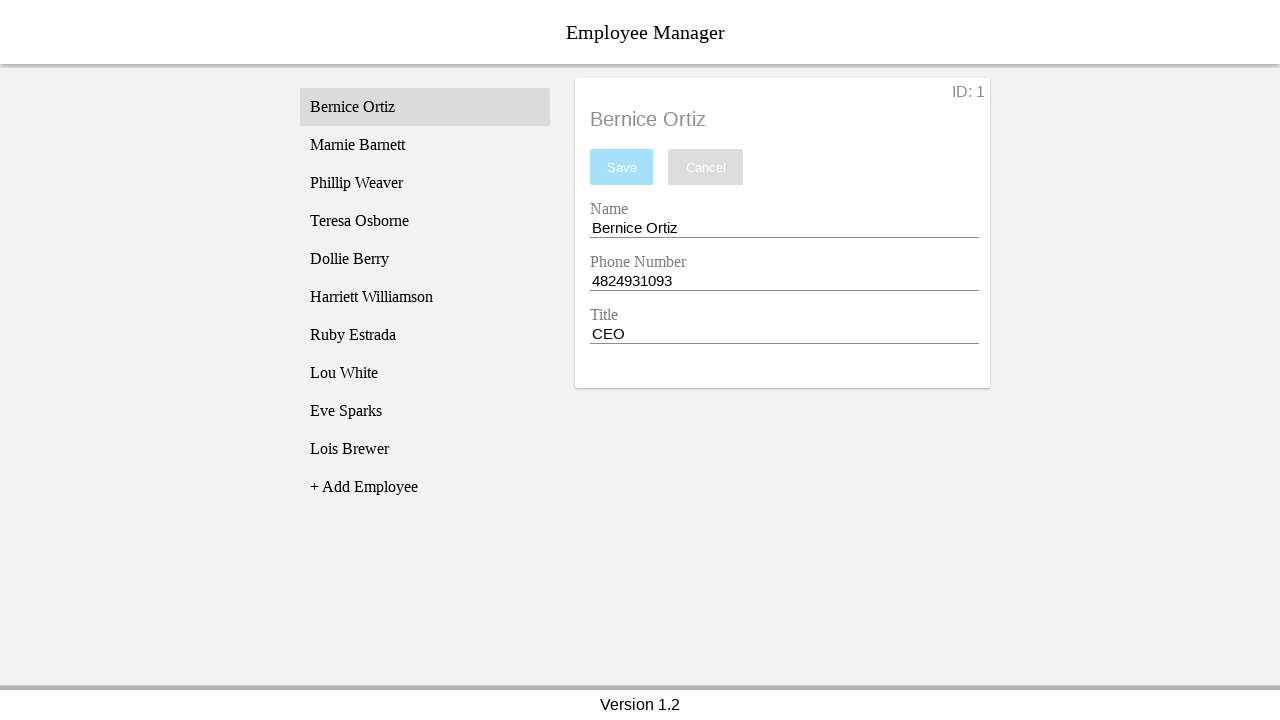

Name entry field became visible
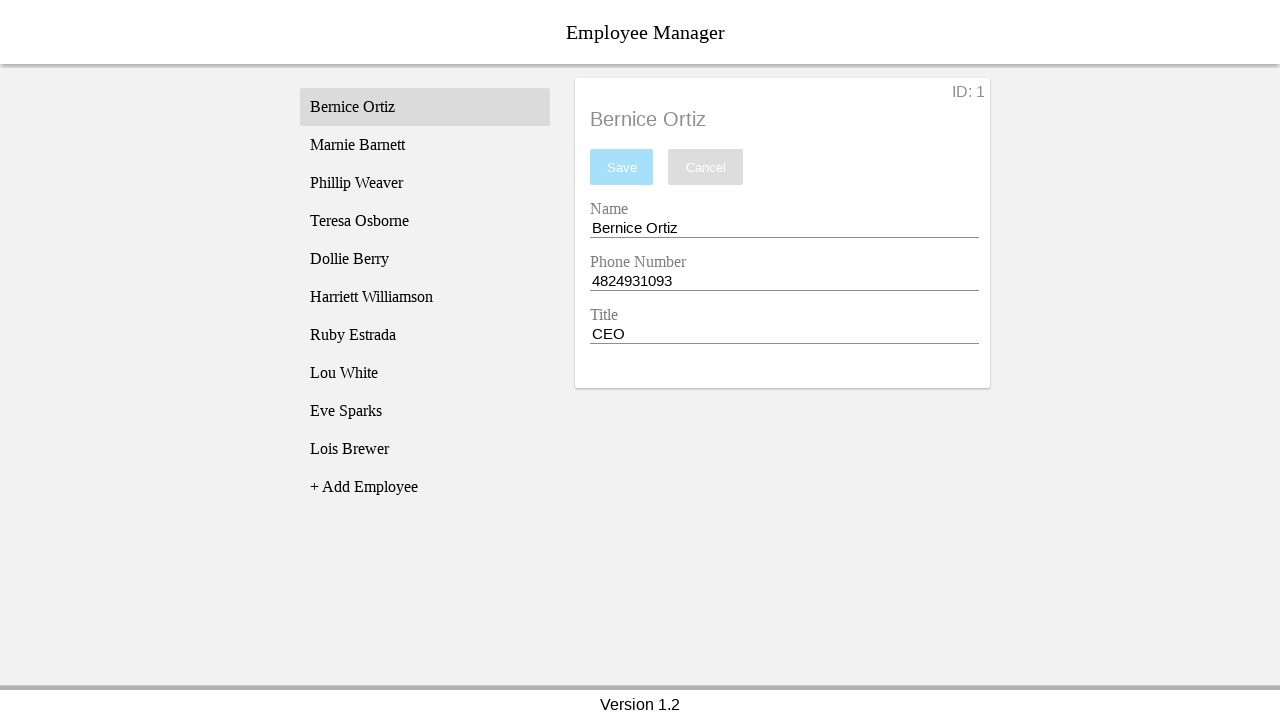

Filled name field with 'Test Name' on [name='nameEntry']
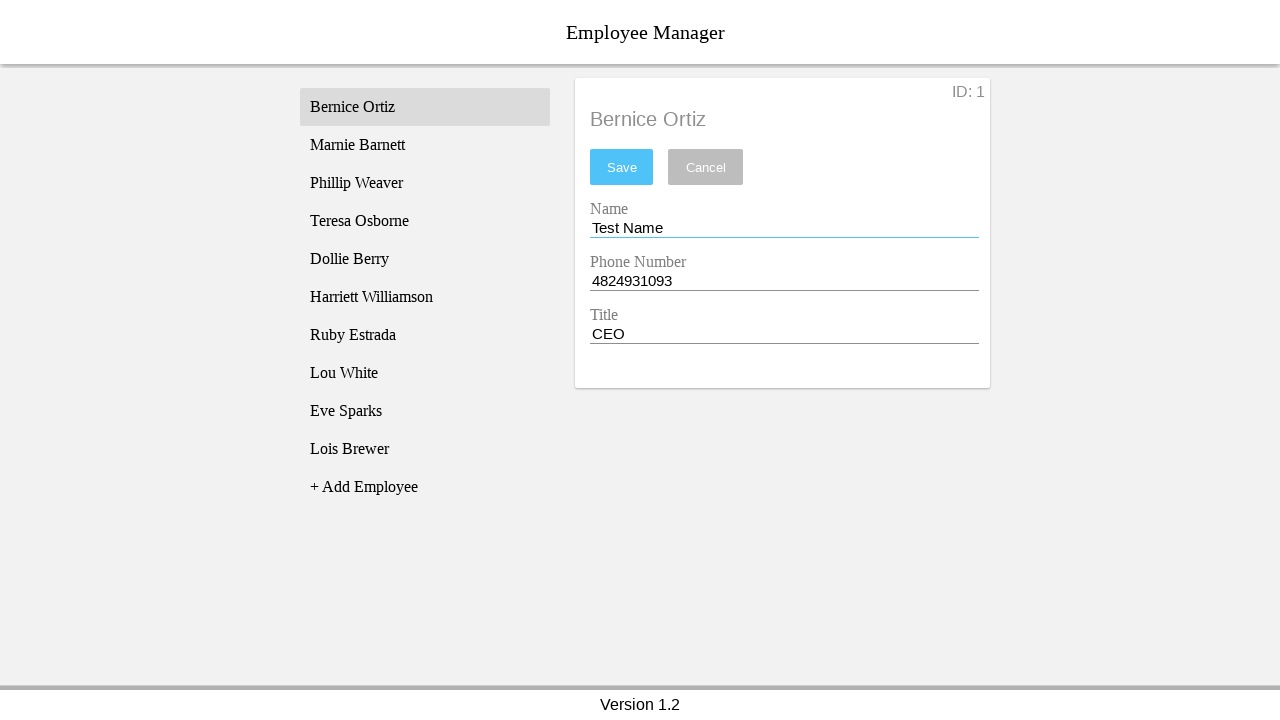

Clicked save button to persist the name change at (622, 167) on #saveBtn
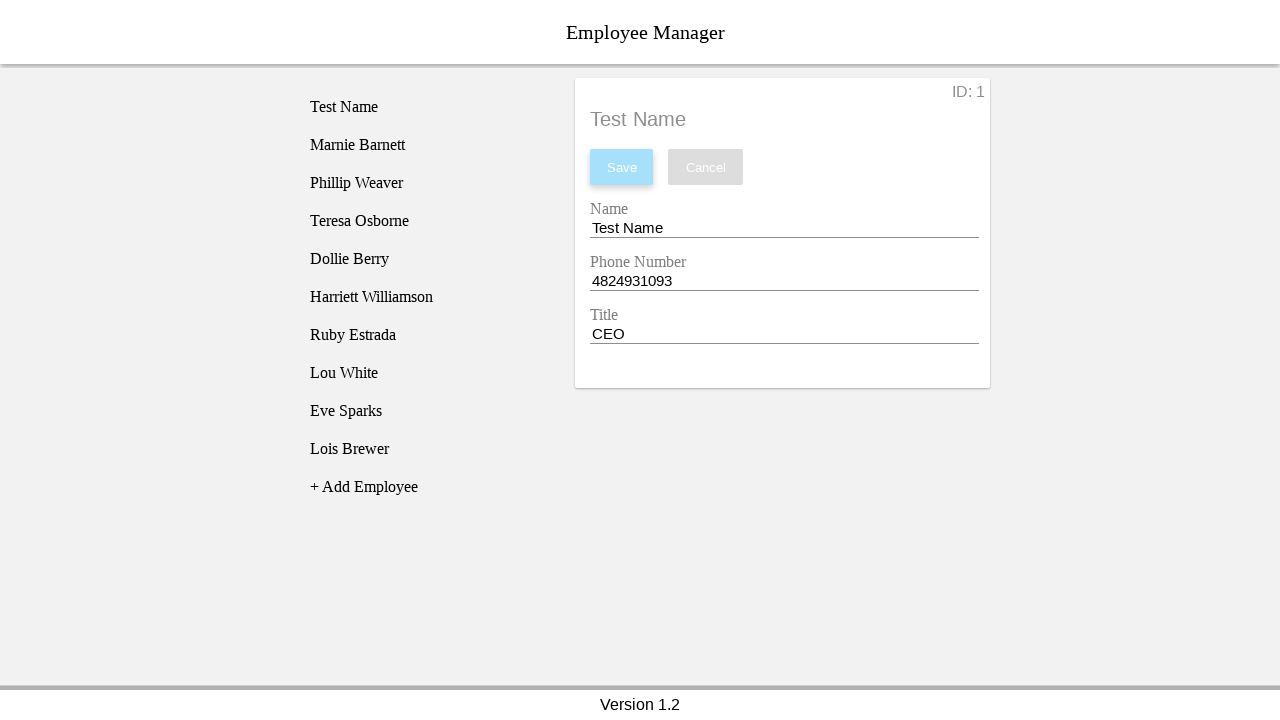

Navigated to Phillip Weaver employee record at (425, 183) on [name='employee3']
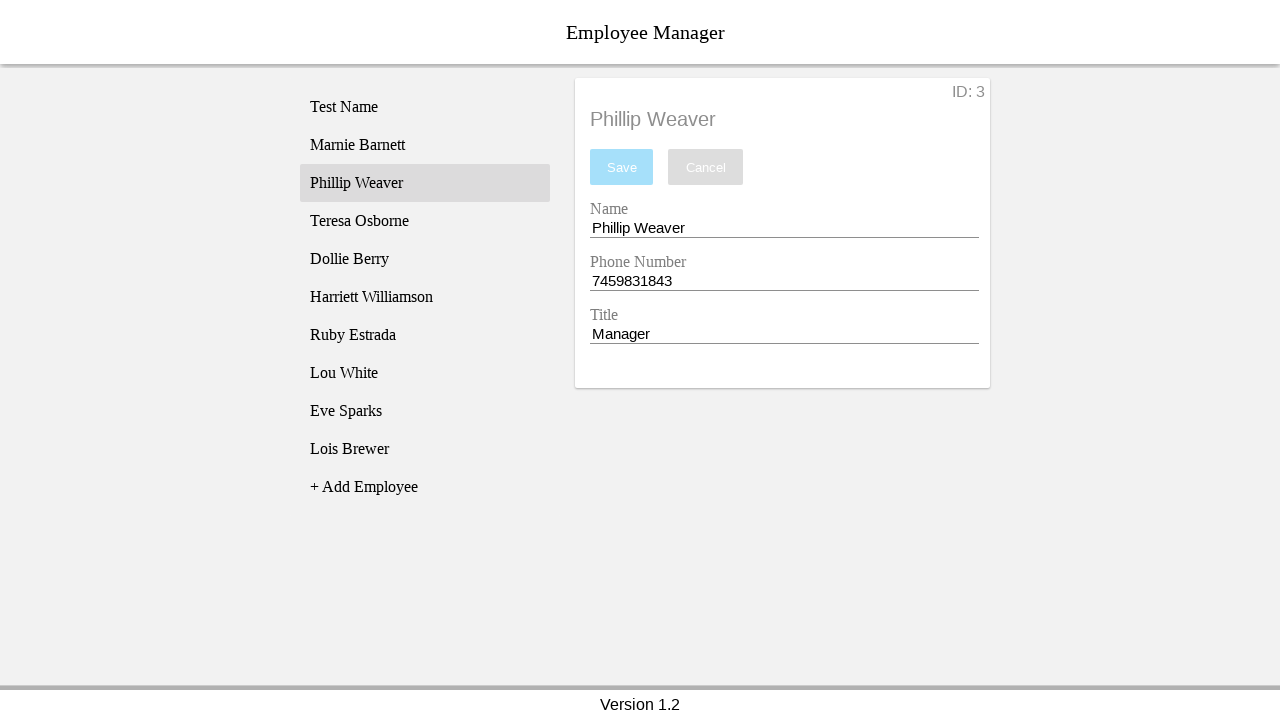

Navigated back to Bernice Ortiz employee record to verify the change persisted at (425, 107) on [name='employee1']
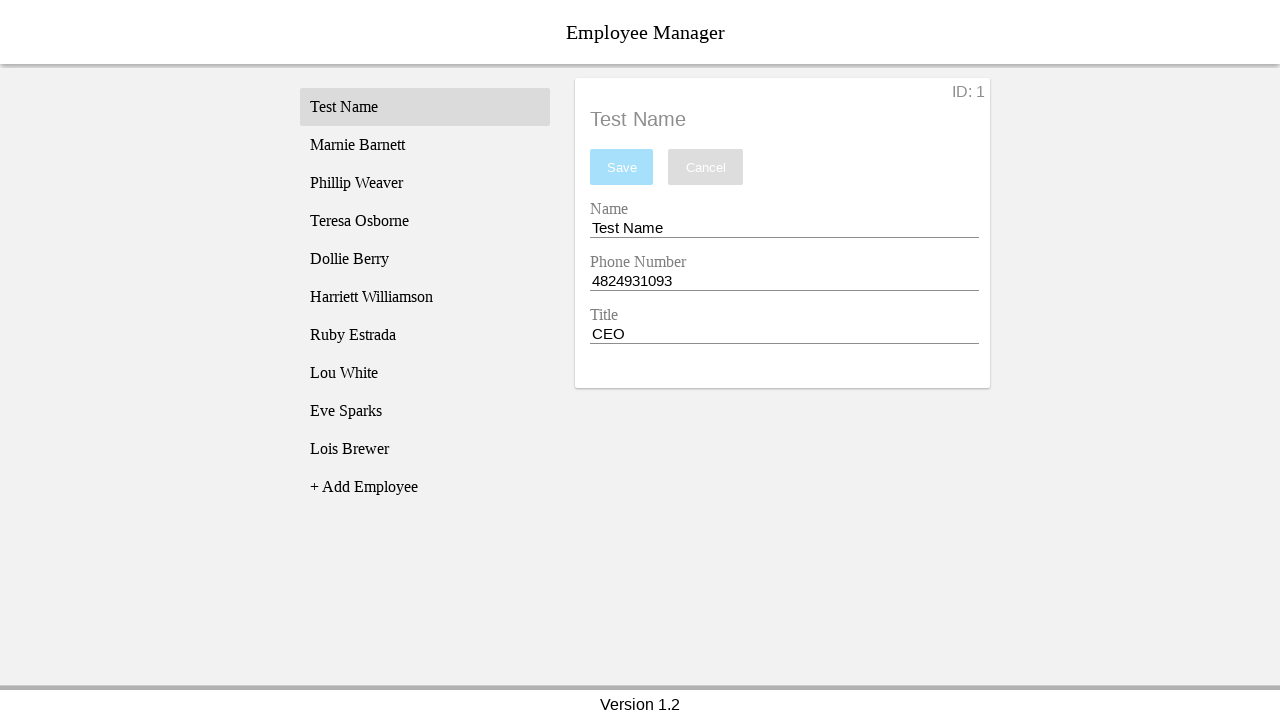

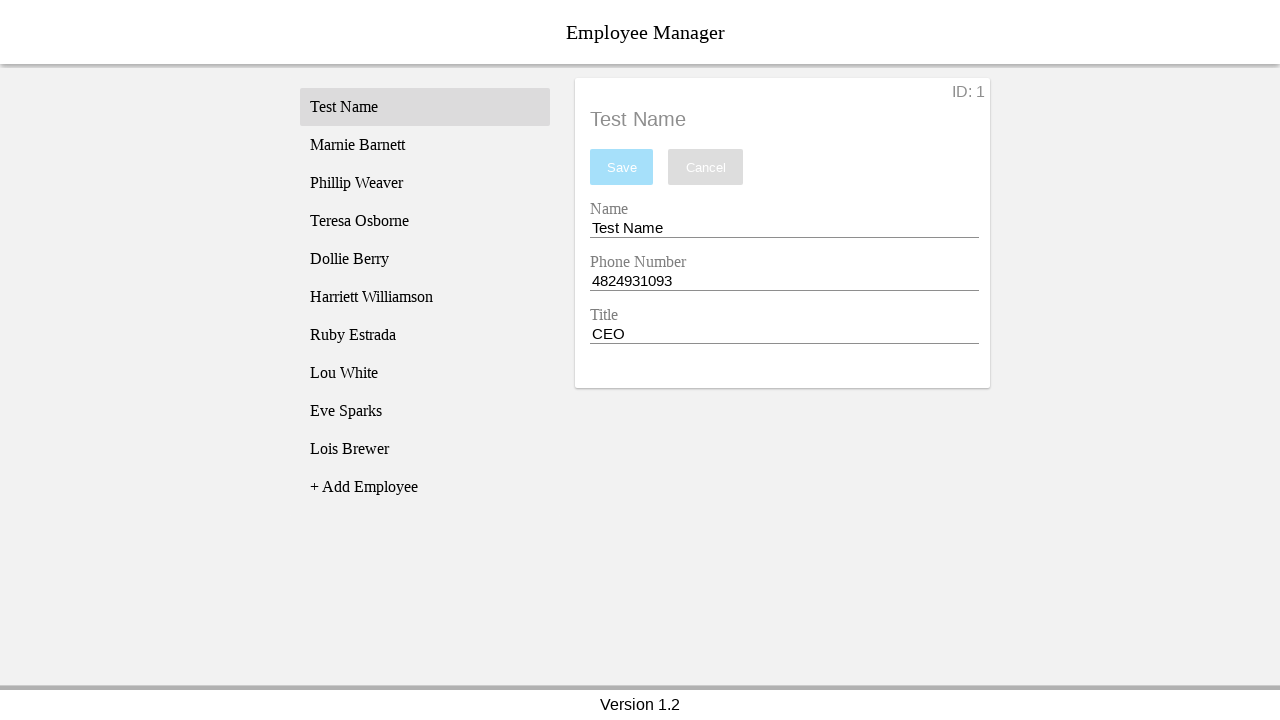